Tests registration form validation when password is too short (less than 6 characters)

Starting URL: https://alada.vn/tai-khoan/dang-ky.html

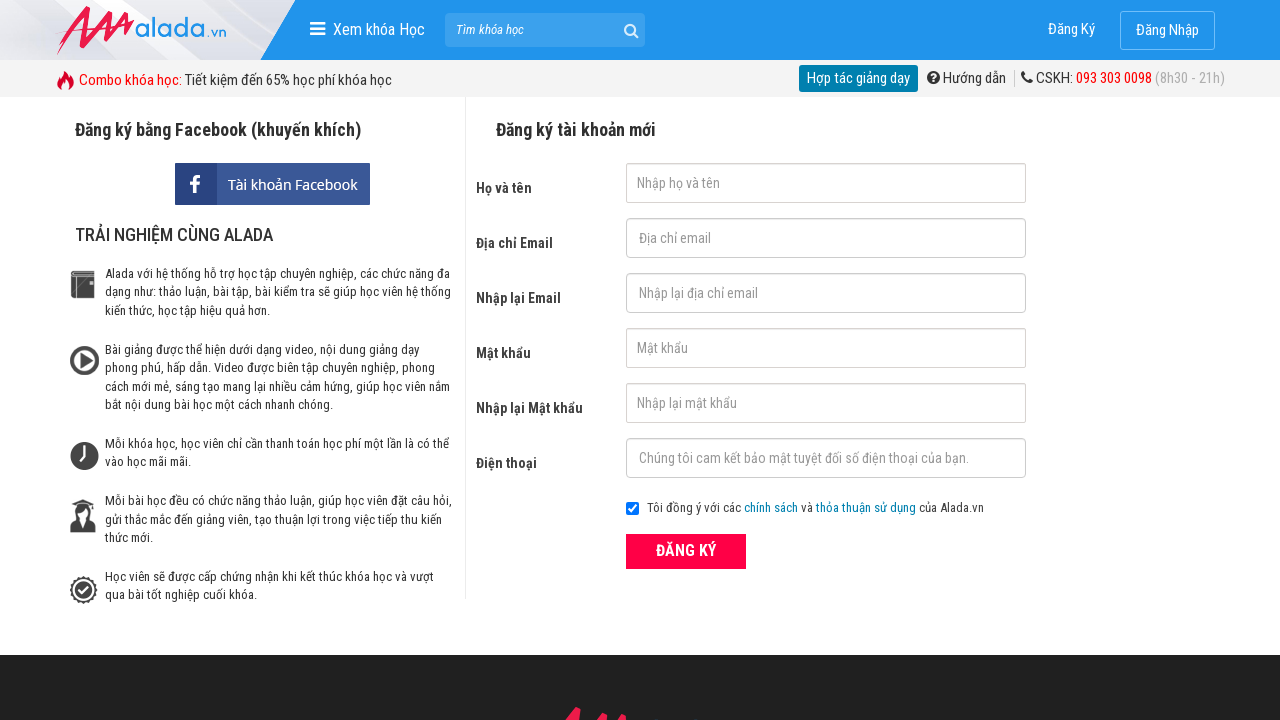

Filled firstname field with 'Steve Tran' on #txtFirstname
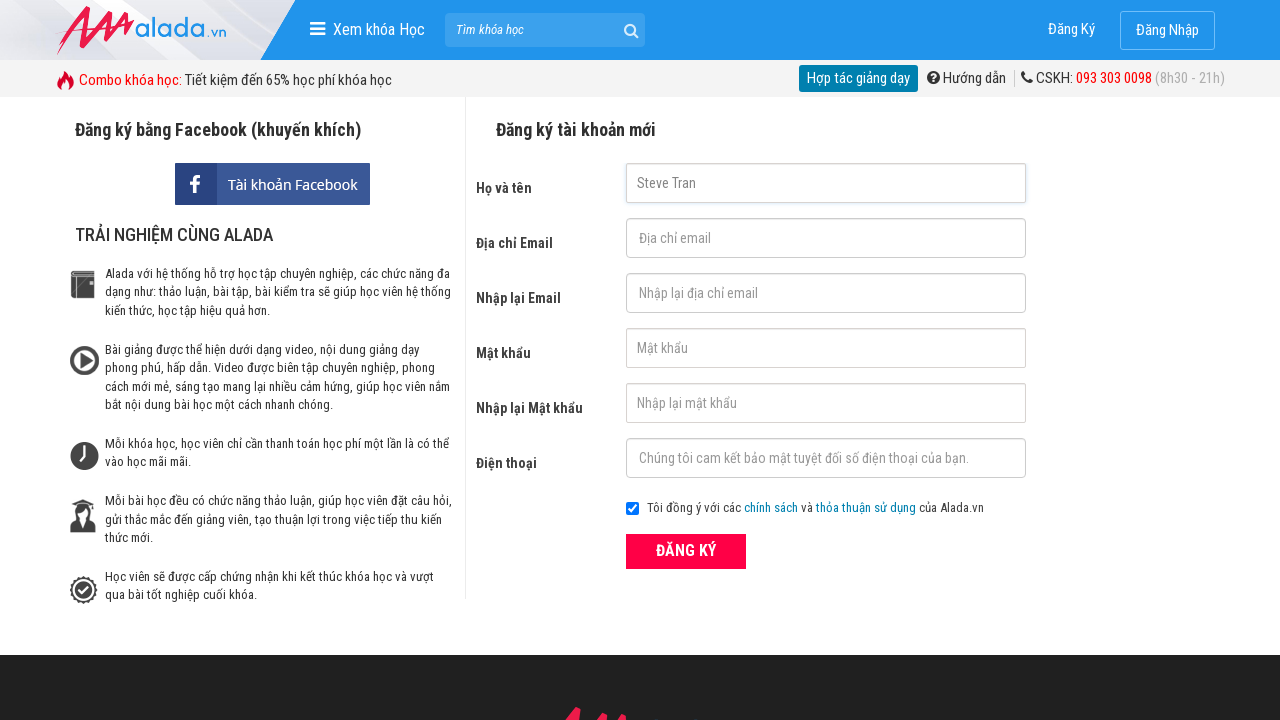

Filled email field with 'stevetran@gmail.com' on #txtEmail
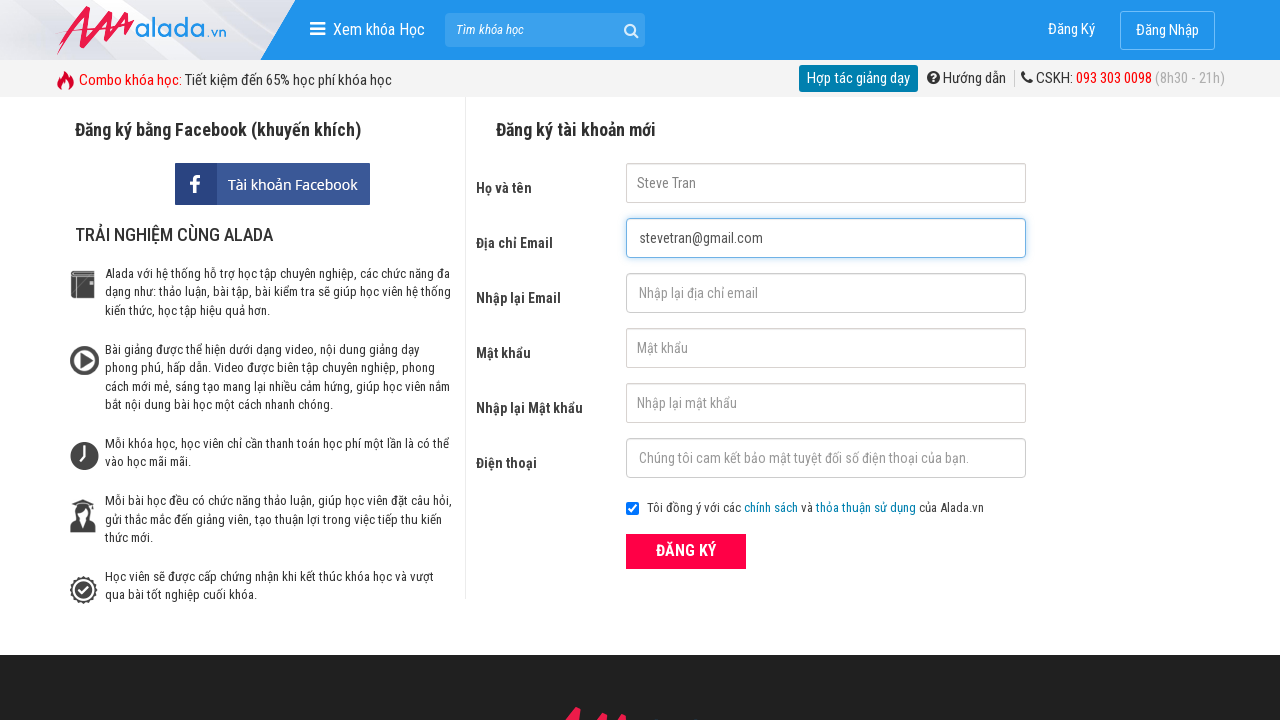

Filled confirm email field with 'stevetran@gmail.com' on #txtCEmail
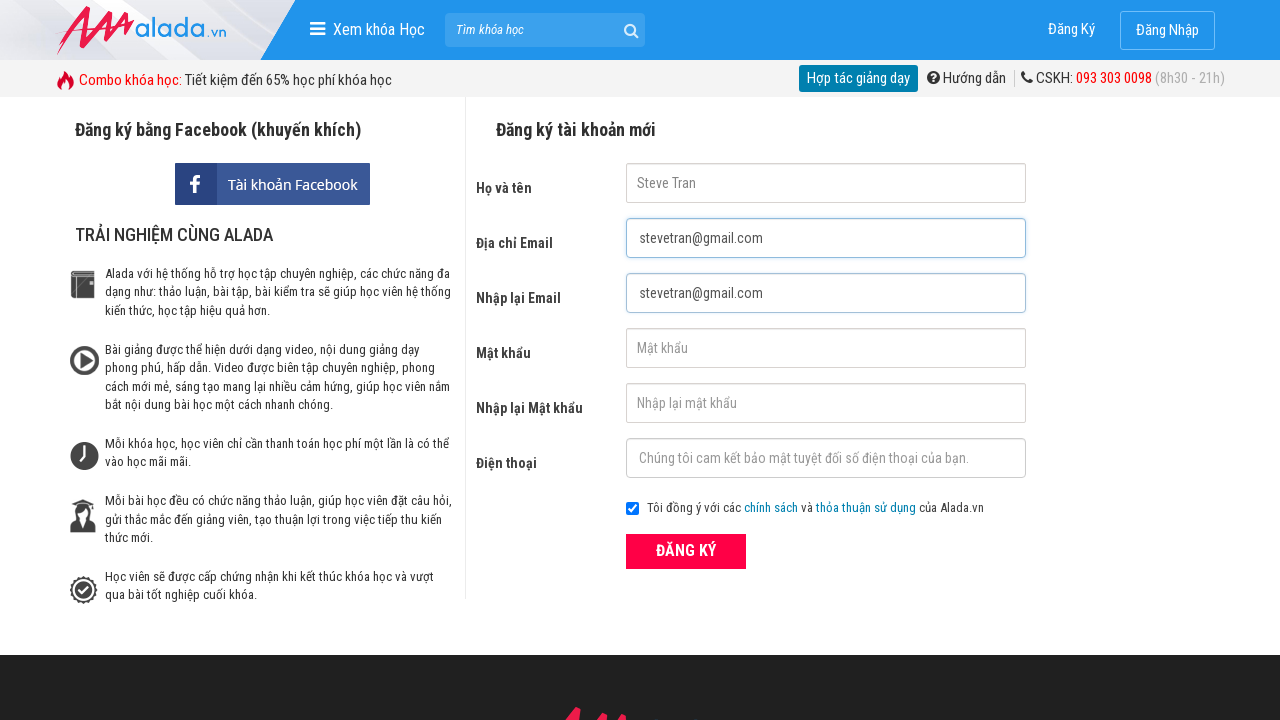

Filled password field with invalid short password '123' (less than 6 characters) on #txtPassword
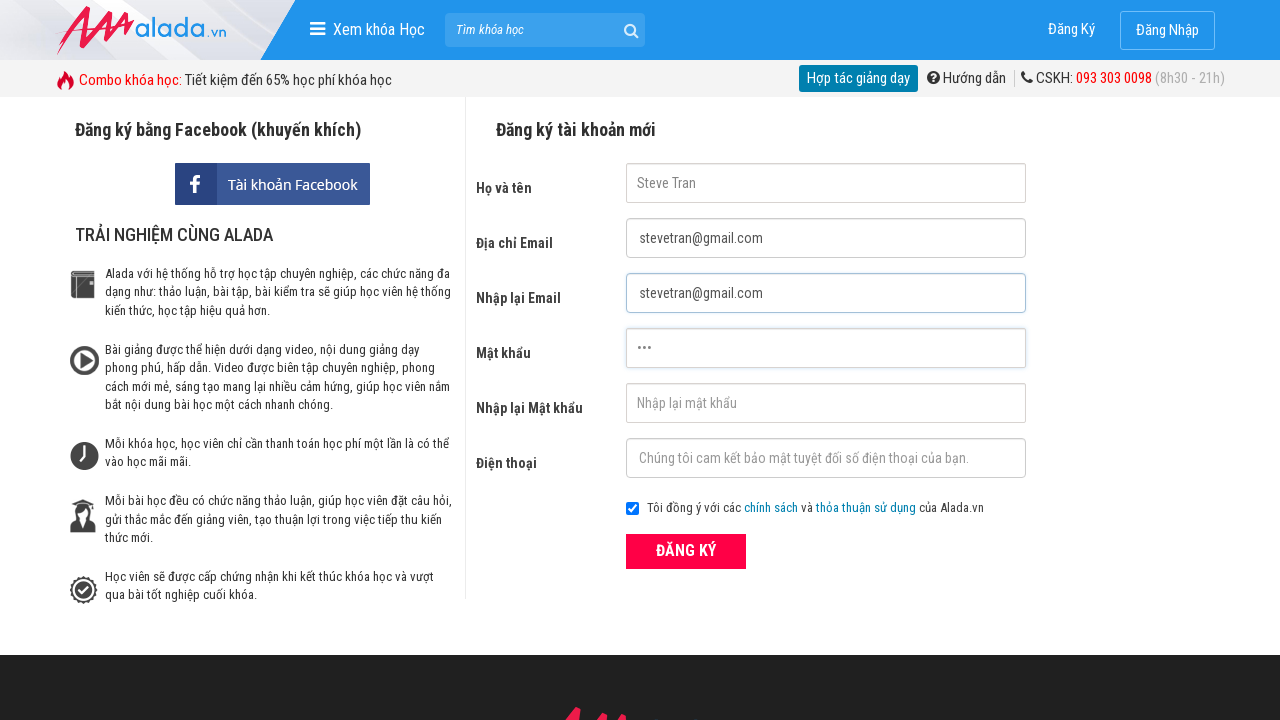

Filled confirm password field with '123' on #txtCPassword
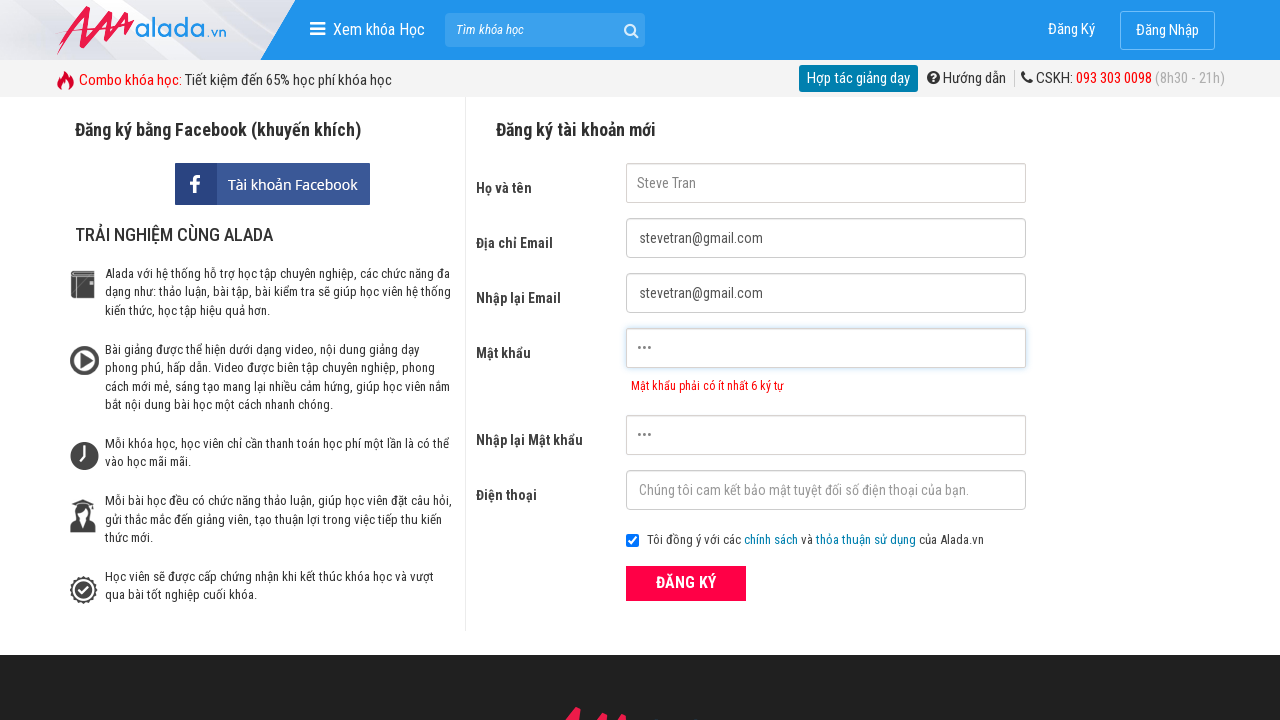

Filled phone field with '0976964601' on #txtPhone
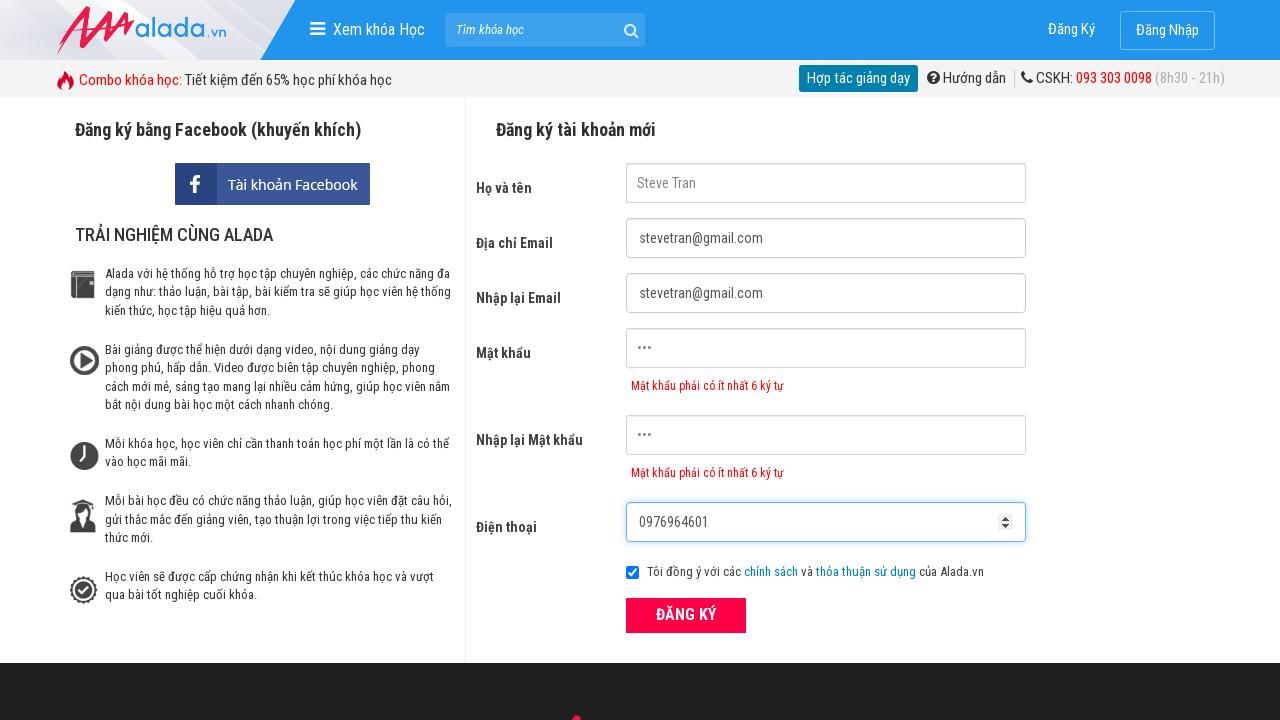

Clicked ĐĂNG KÝ (register) button at (686, 615) on xpath=//form[@id='frmLogin']//button[text()='ĐĂNG KÝ']
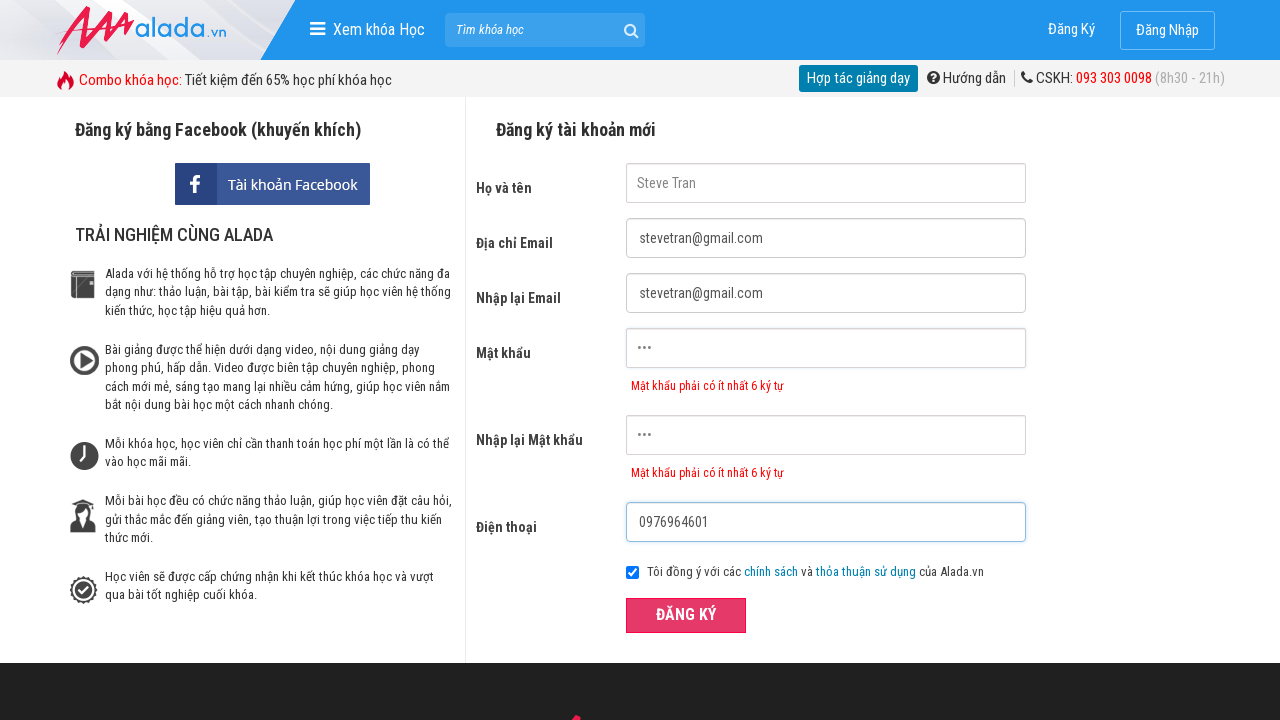

Password error message appeared validating that password is too short
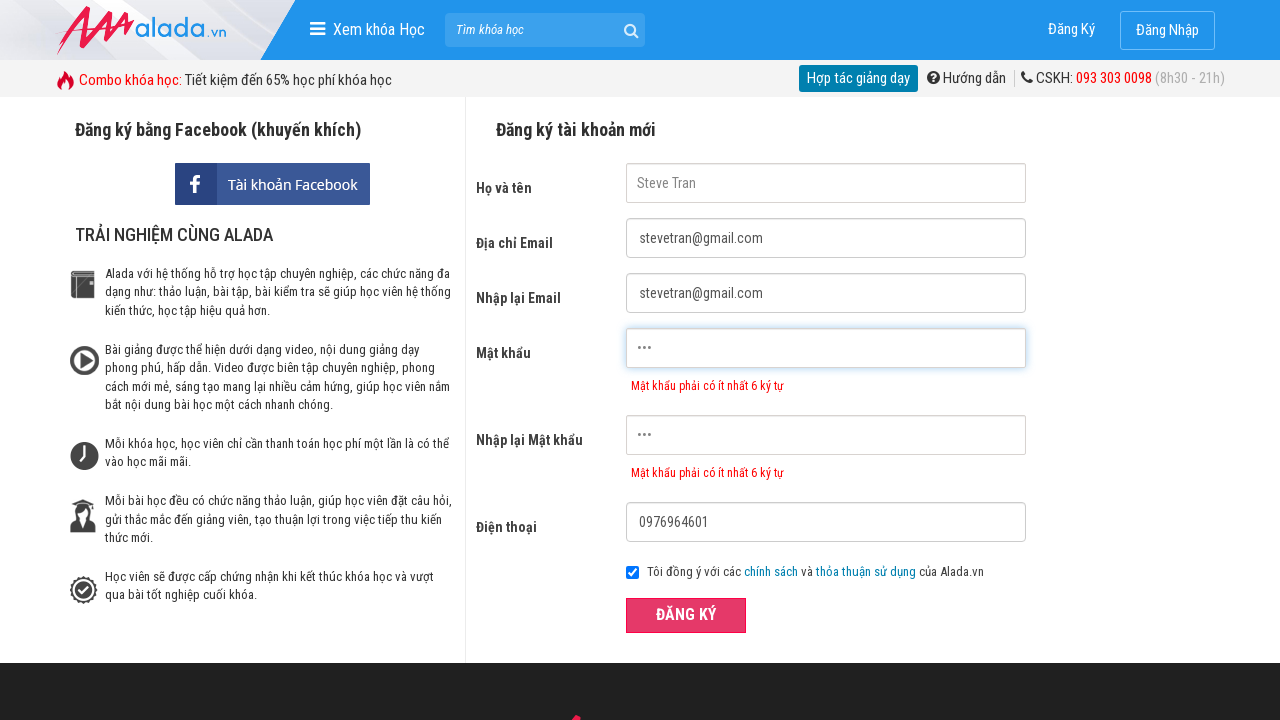

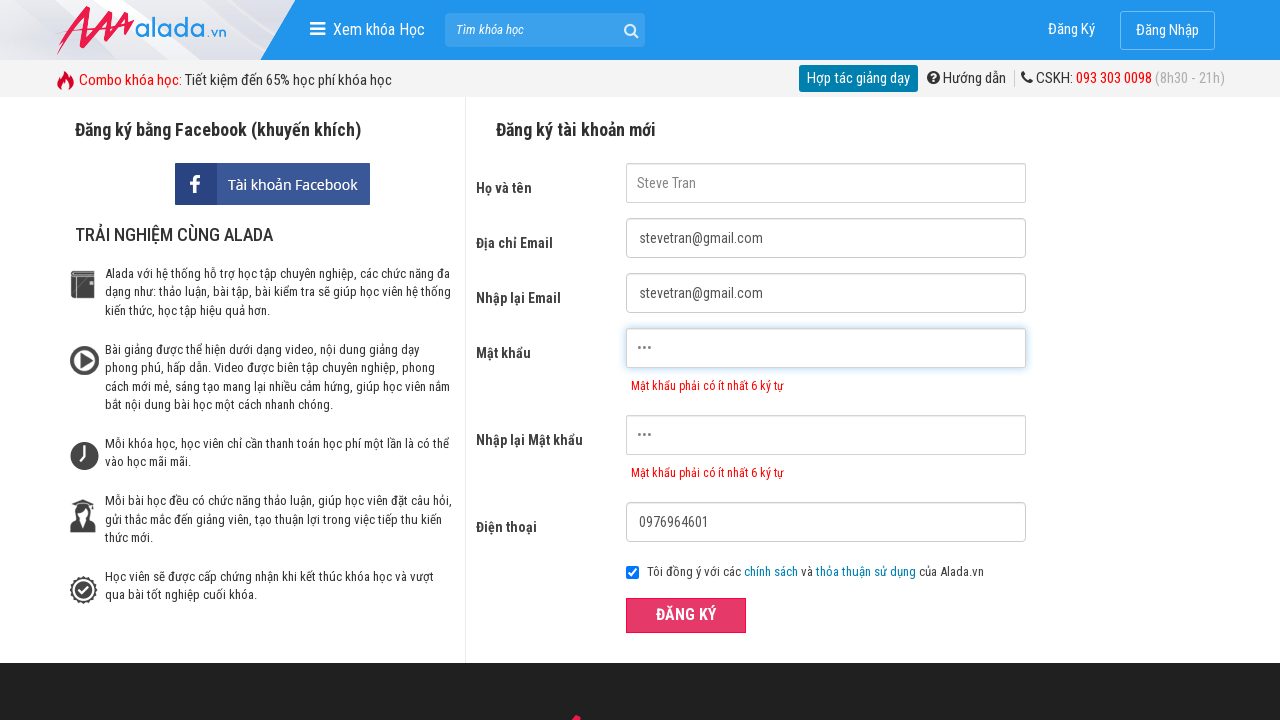